Tests editing the first person's details by clicking edit icon, changing name and job, and verifying the updates

Starting URL: https://kristinek.github.io/site/tasks/list_of_people_with_jobs

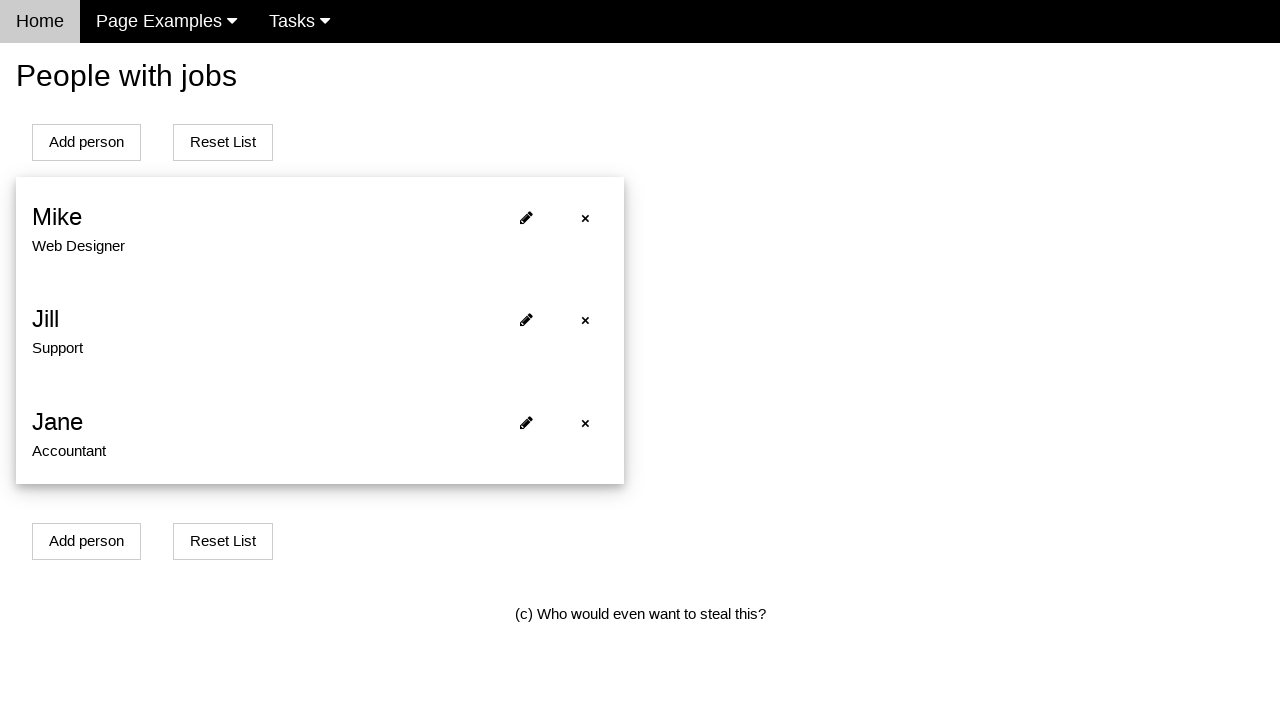

Clicked edit icon for first person at (526, 218) on xpath=//span[@onclick='openModalForEditPersonWithJob(0)']
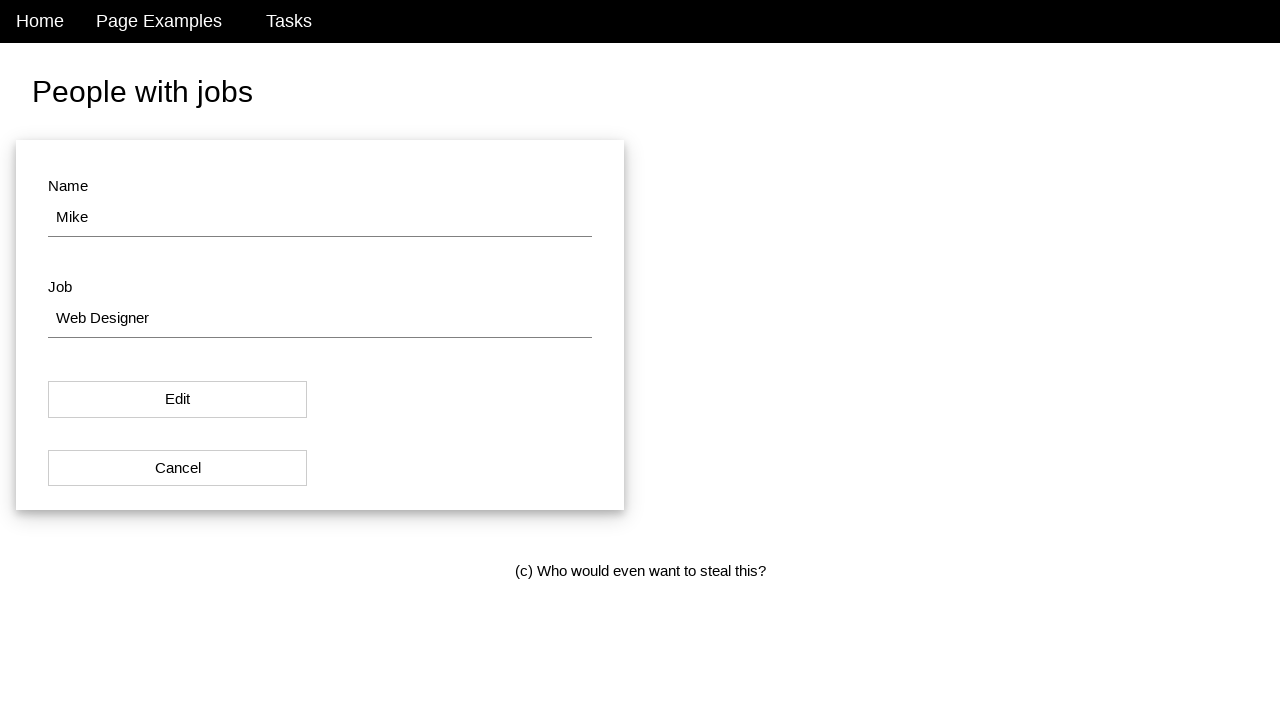

Cleared name field on #name
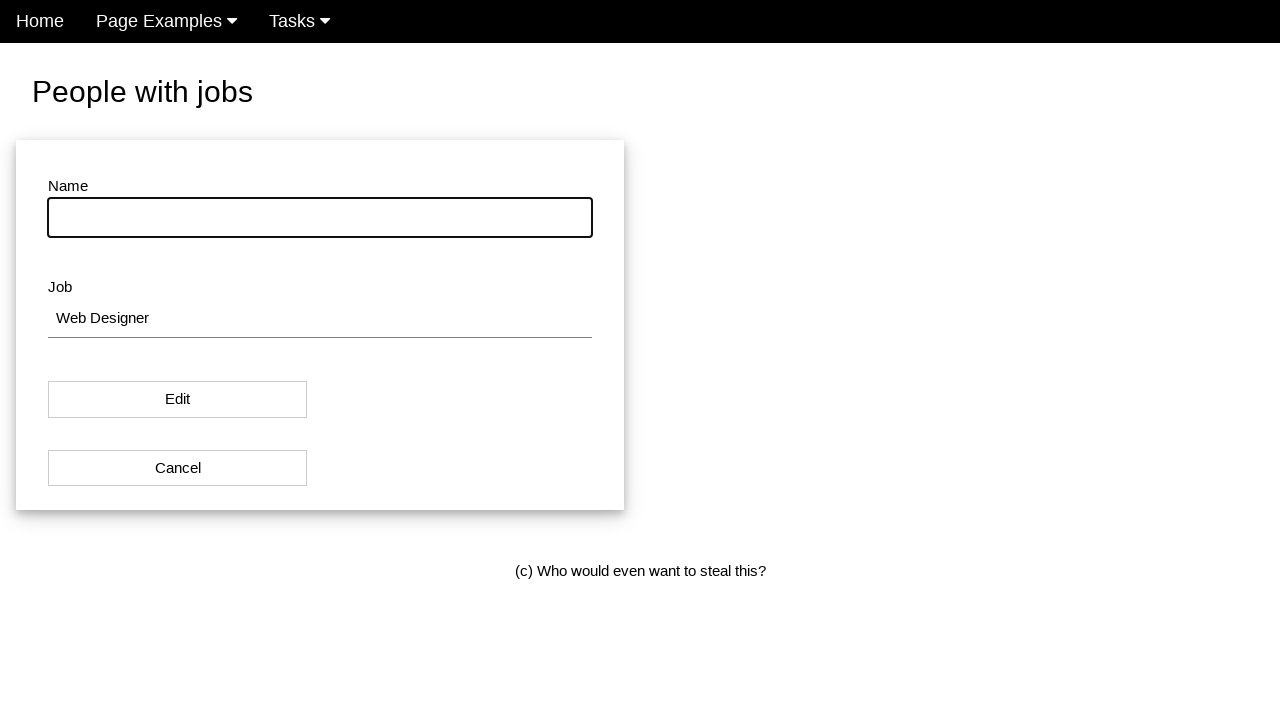

Filled name field with 'Updated Mike' on #name
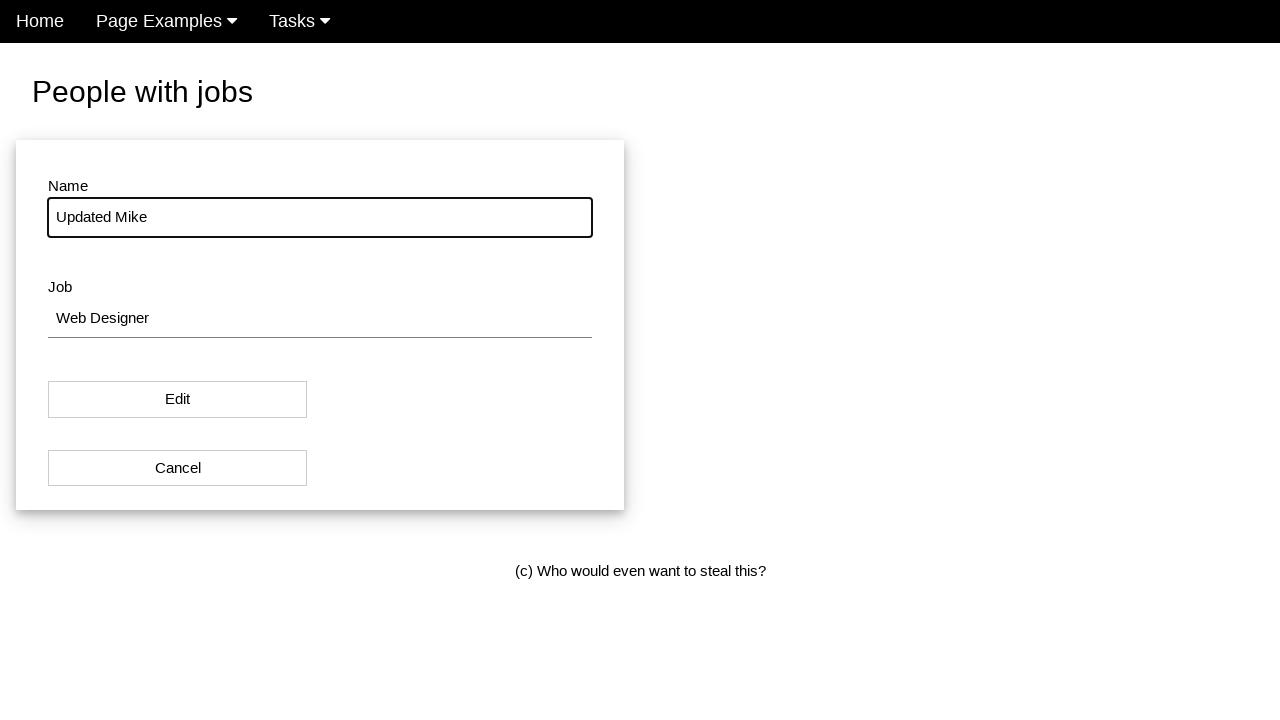

Cleared job field on #job
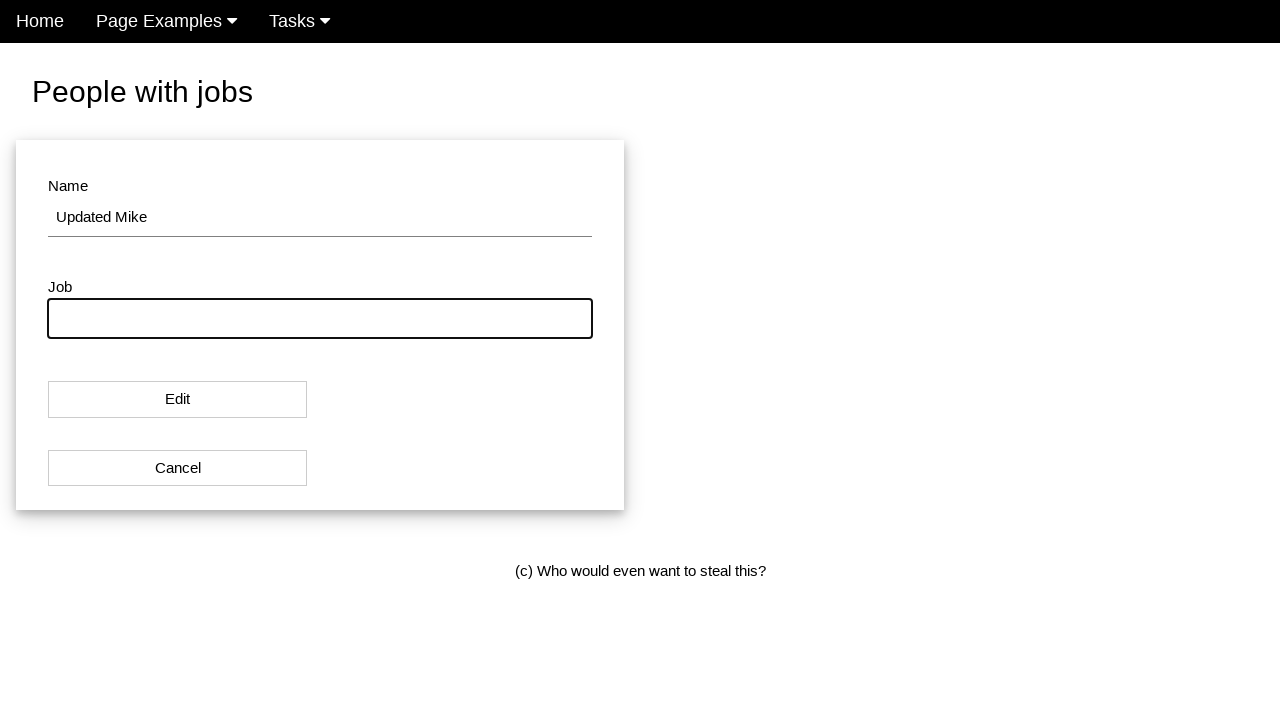

Filled job field with 'Senior Designer' on #job
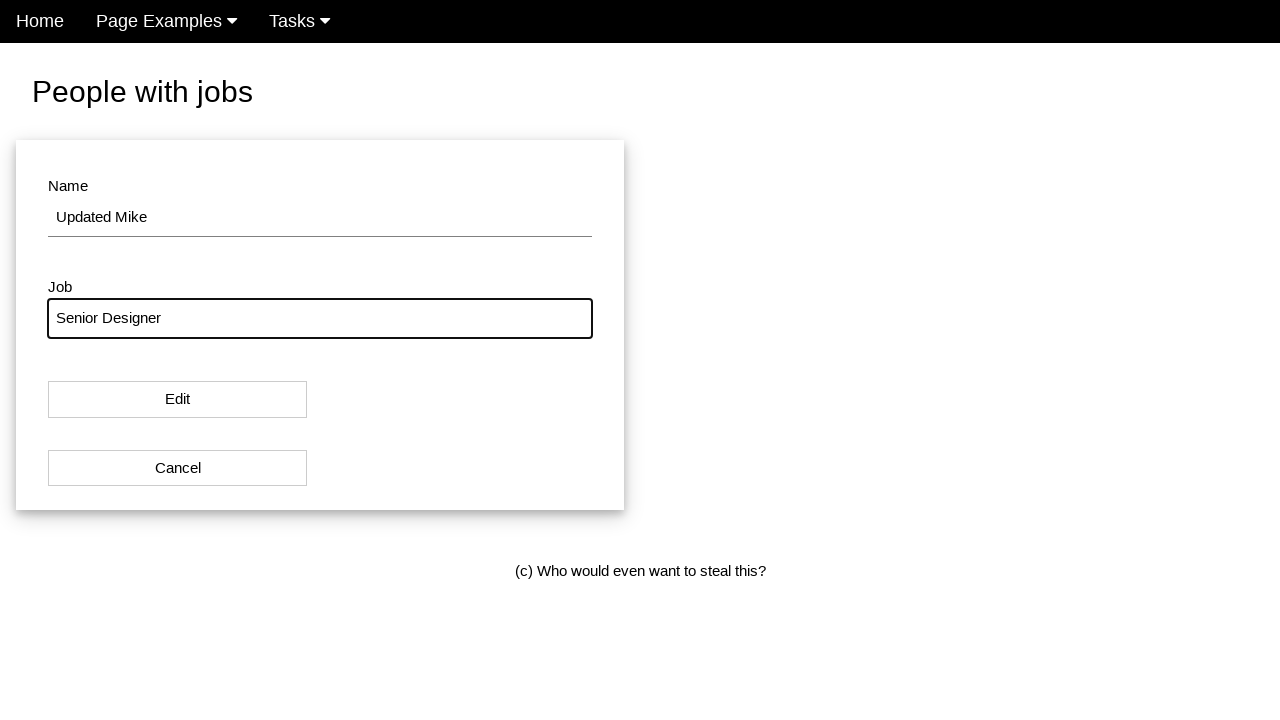

Clicked edit button to save changes at (178, 400) on xpath=//button[@onclick='editPersonWithJob(0)']
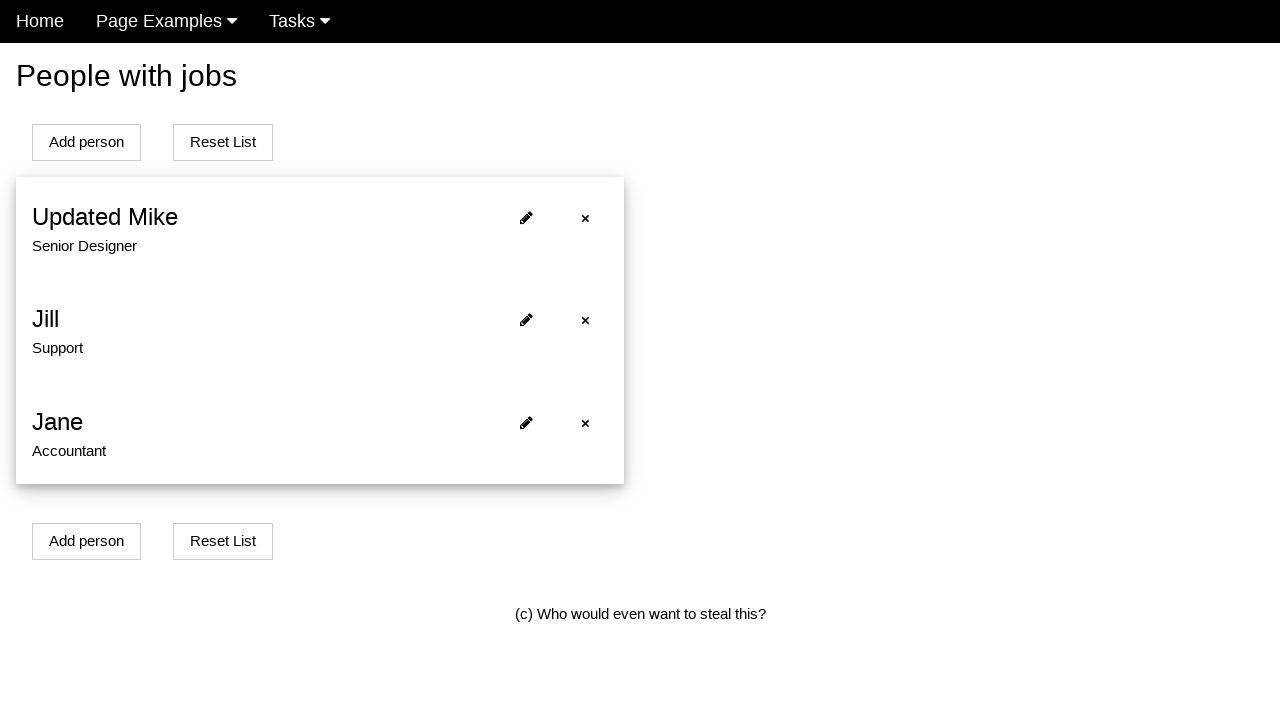

Verified name was updated to 'Updated Mike'
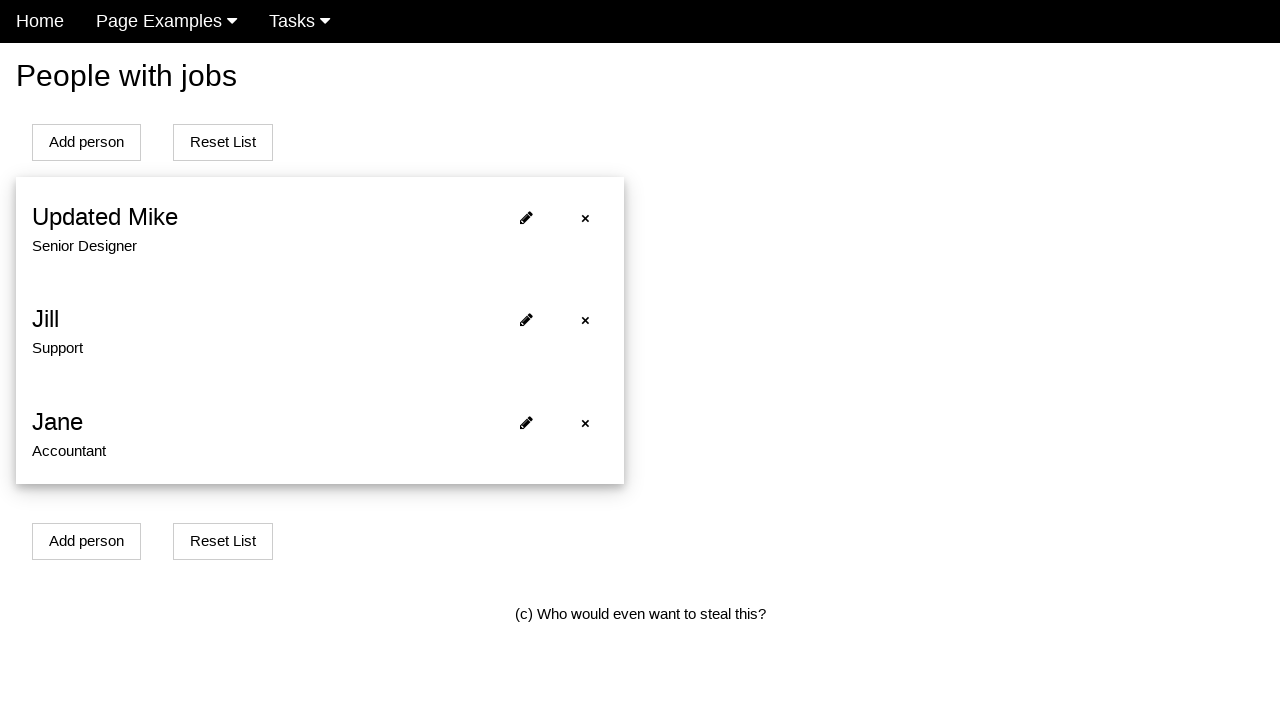

Verified job was updated to 'Senior Designer'
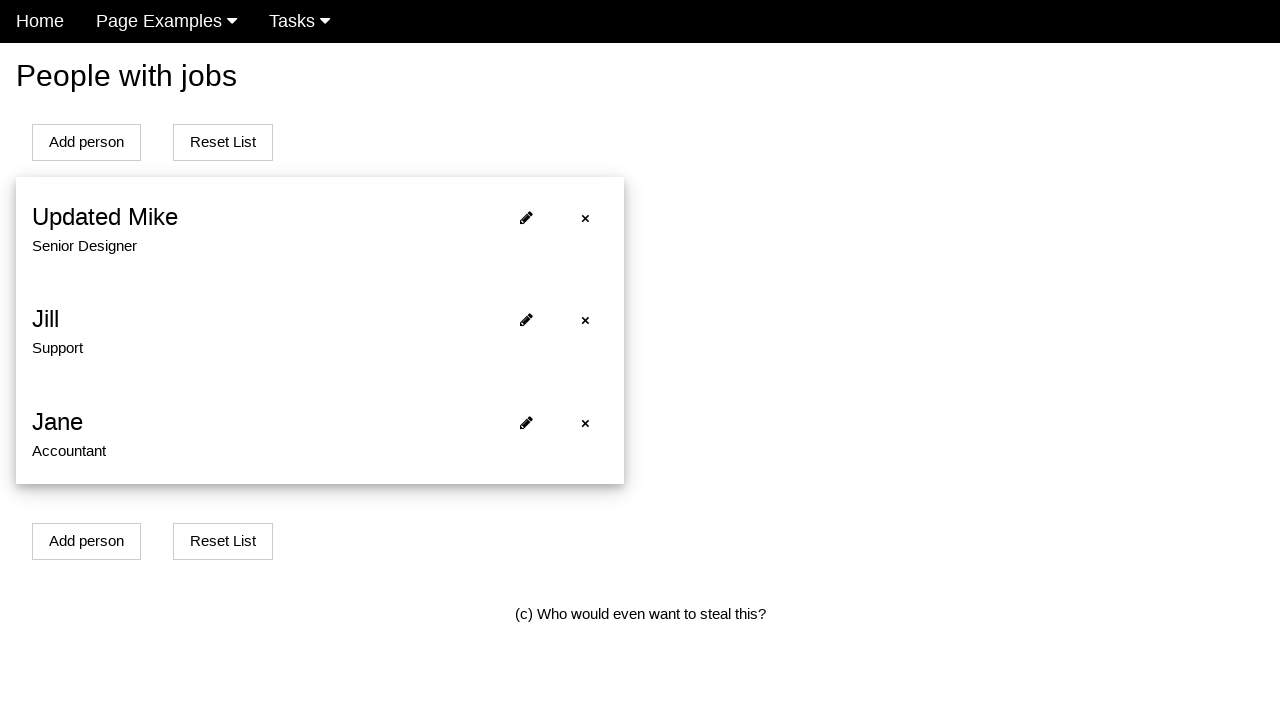

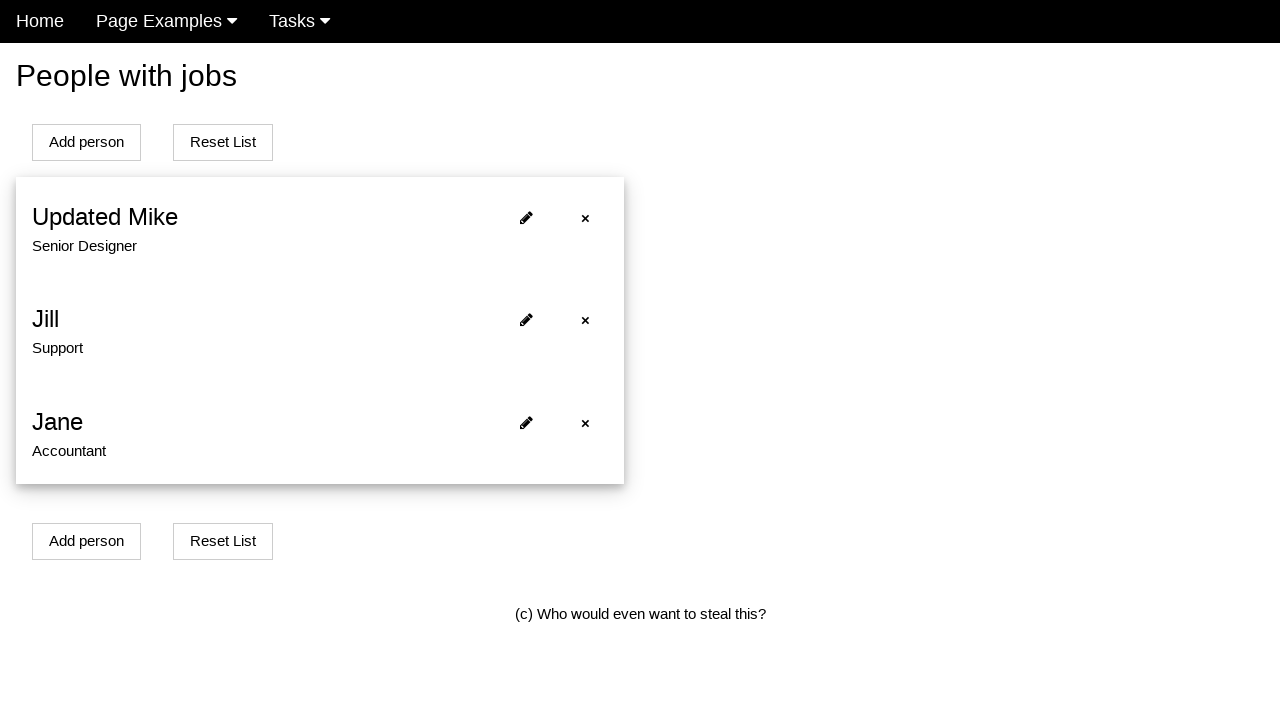